Tests dropdown menu functionality by clicking on a dropdown button and selecting the 'autocomplete' option from the menu.

Starting URL: https://formy-project.herokuapp.com/dropdown

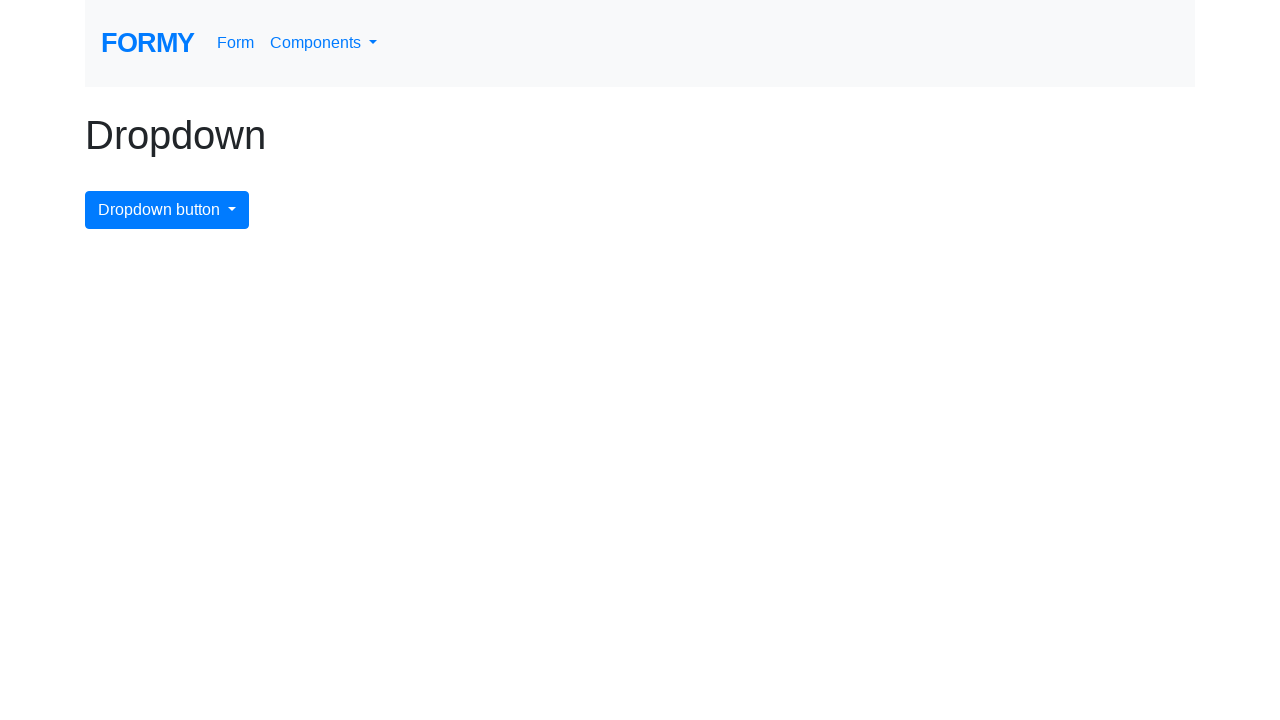

Clicked dropdown menu button to open it at (167, 210) on #dropdownMenuButton
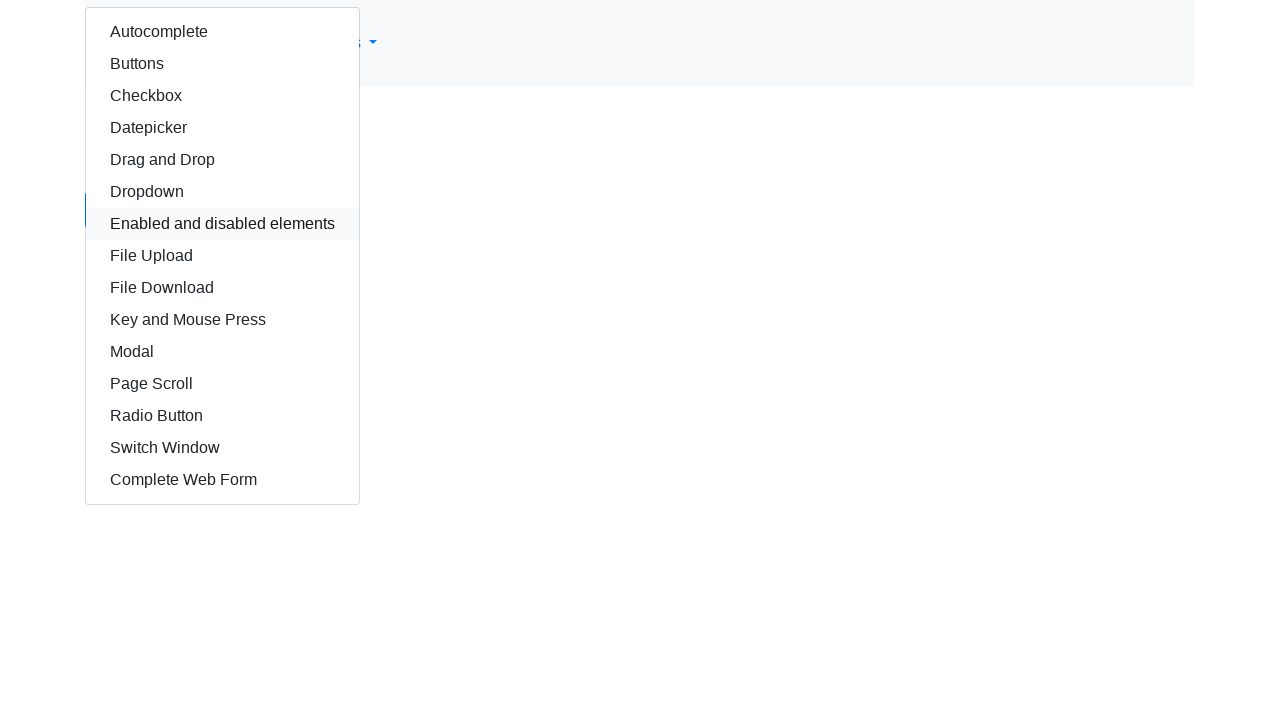

Selected 'autocomplete' option from dropdown menu at (222, 32) on #autocomplete
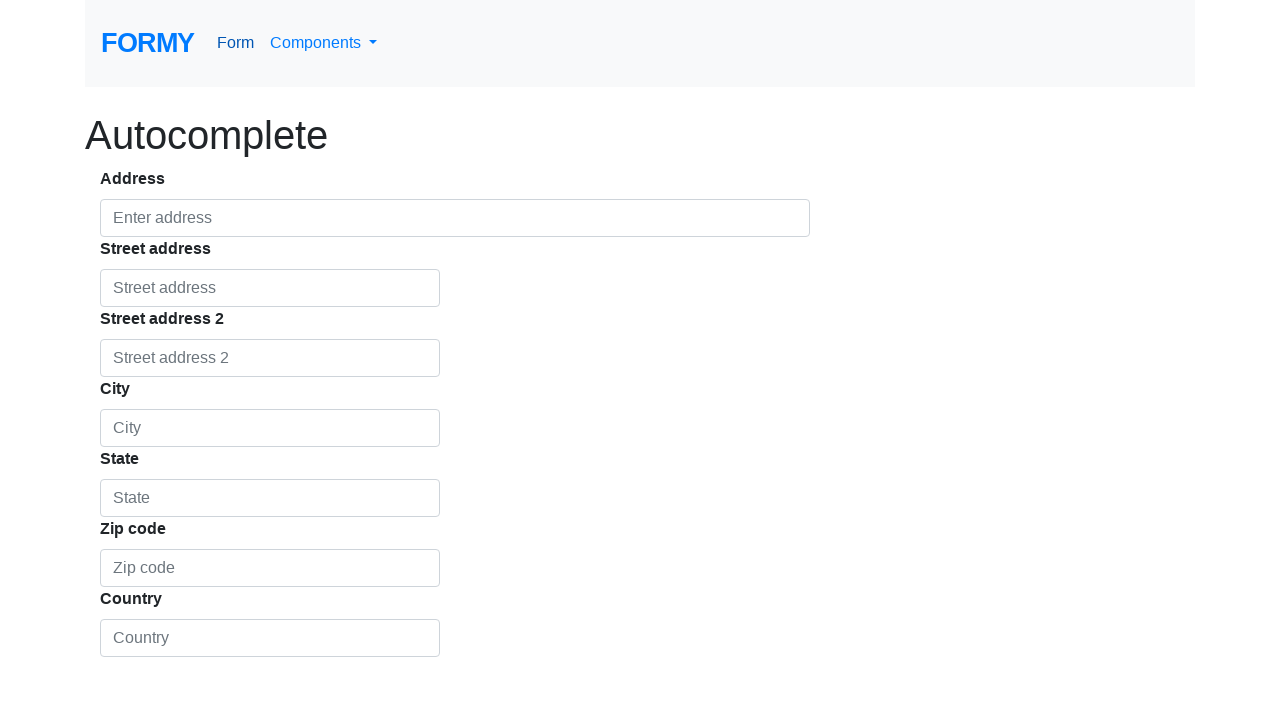

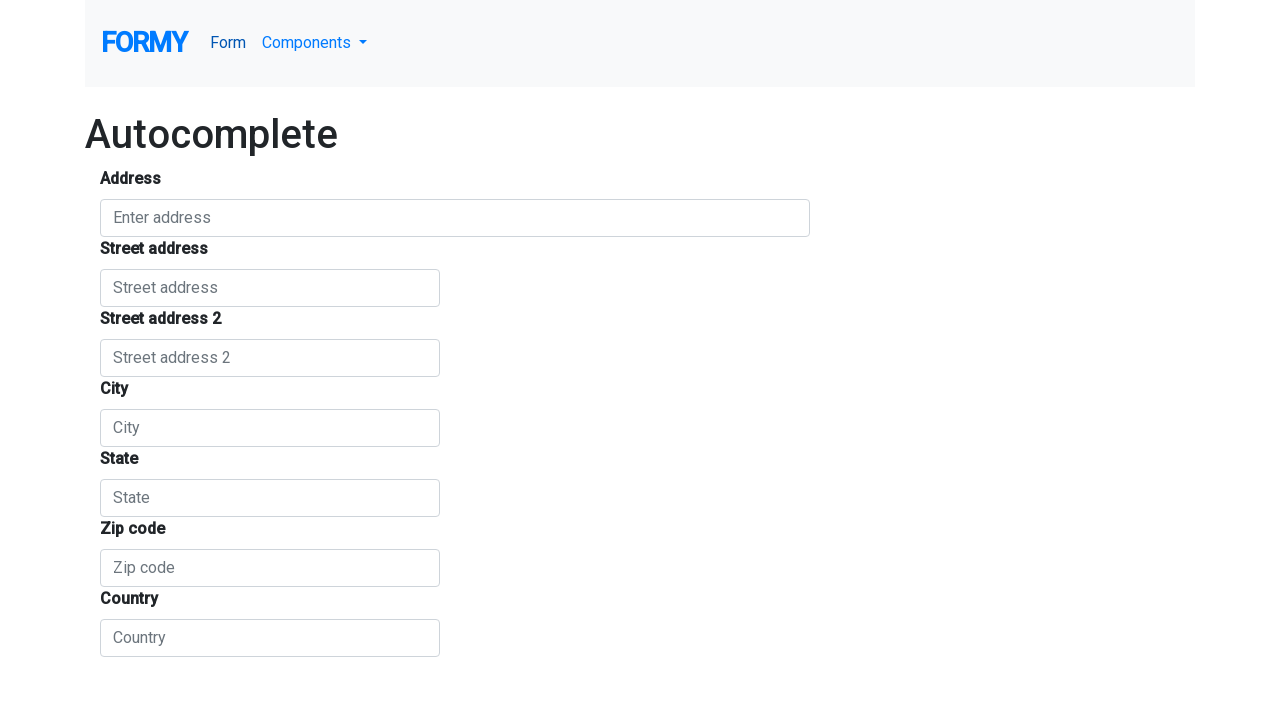